Tests registration form submission with all fields blank to verify validation messages

Starting URL: https://awesomeqa.com/ui/index.php?route=account/register

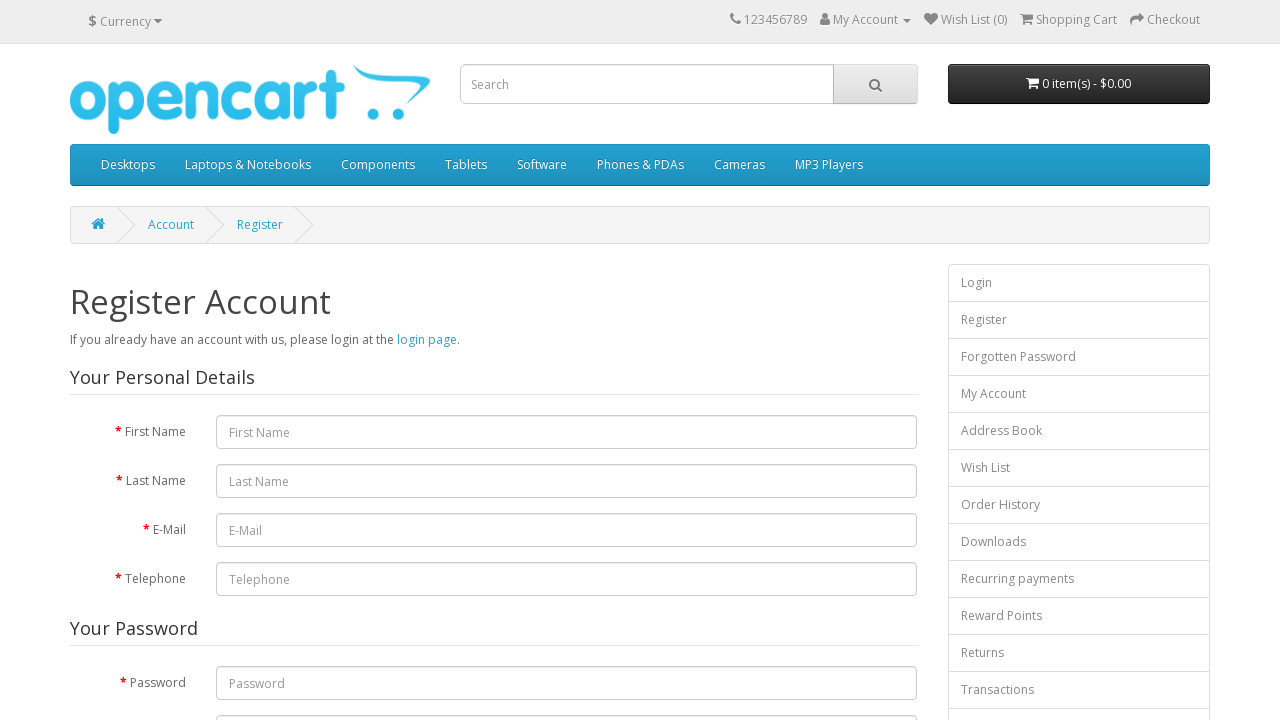

Clicked agree to privacy policy checkbox at (825, 423) on input[name='agree']
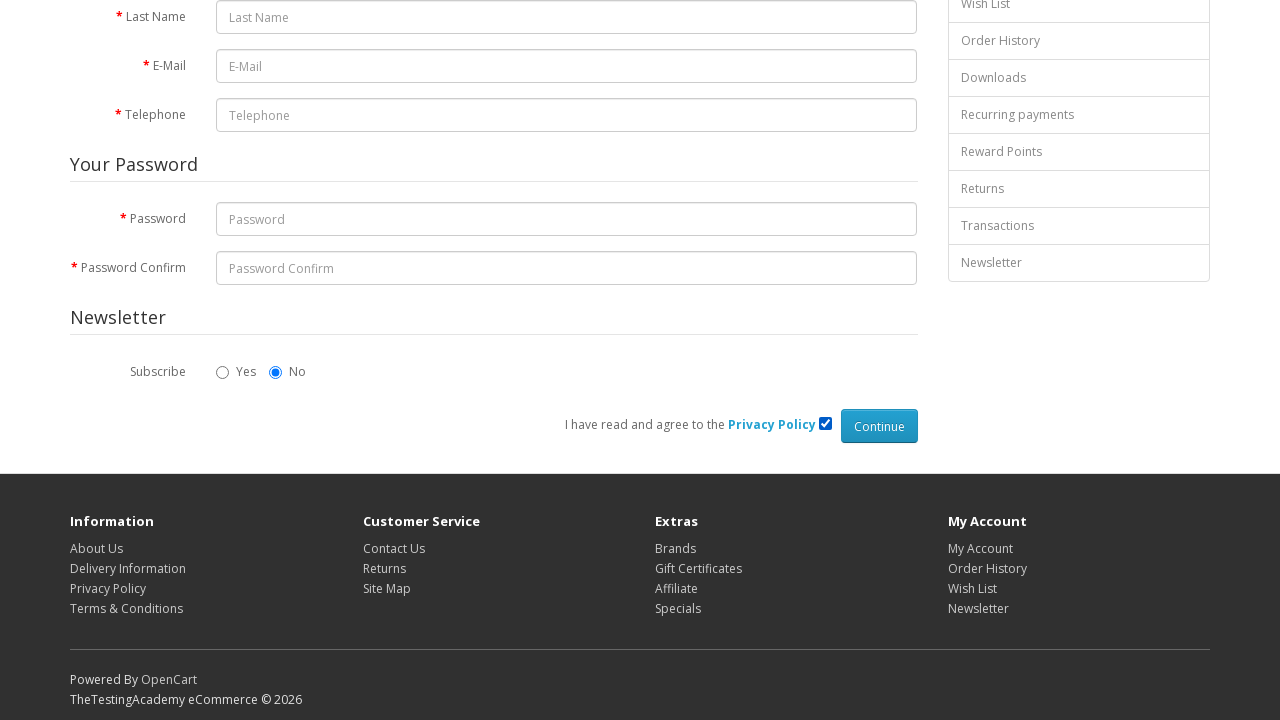

Clicked Continue button with all registration fields blank to test validation at (879, 426) on input[type='submit'][value='Continue']
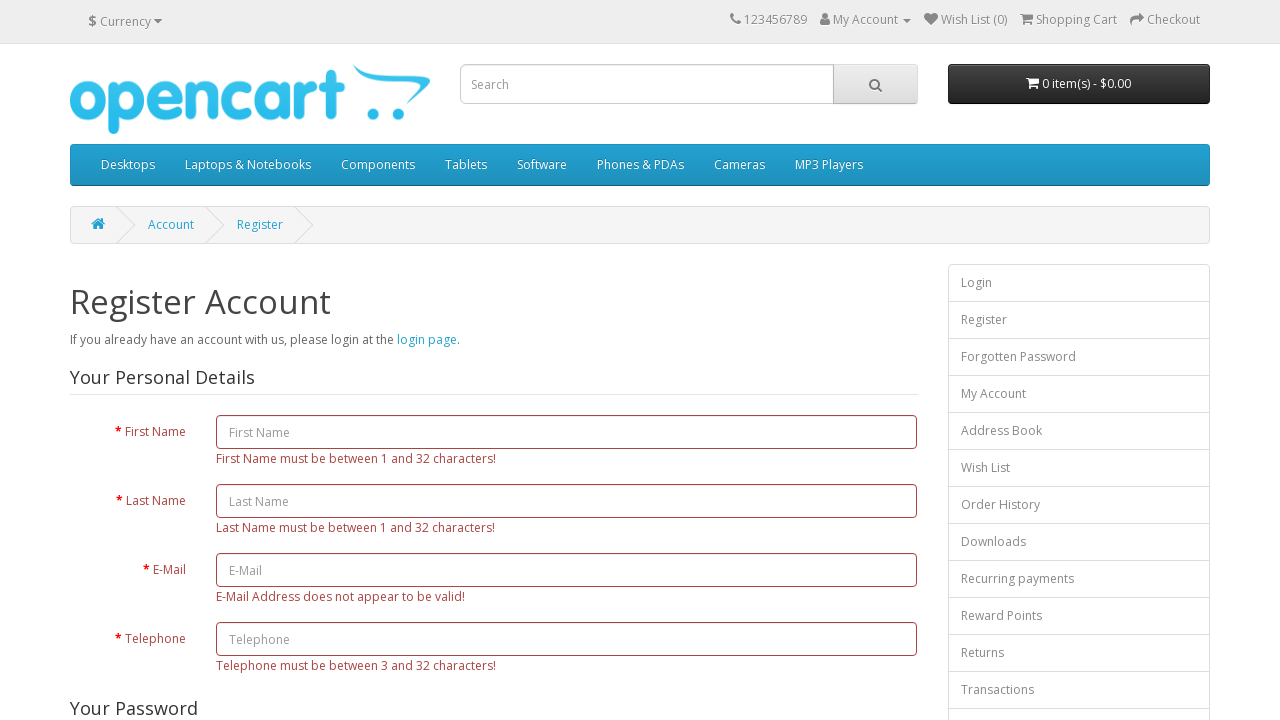

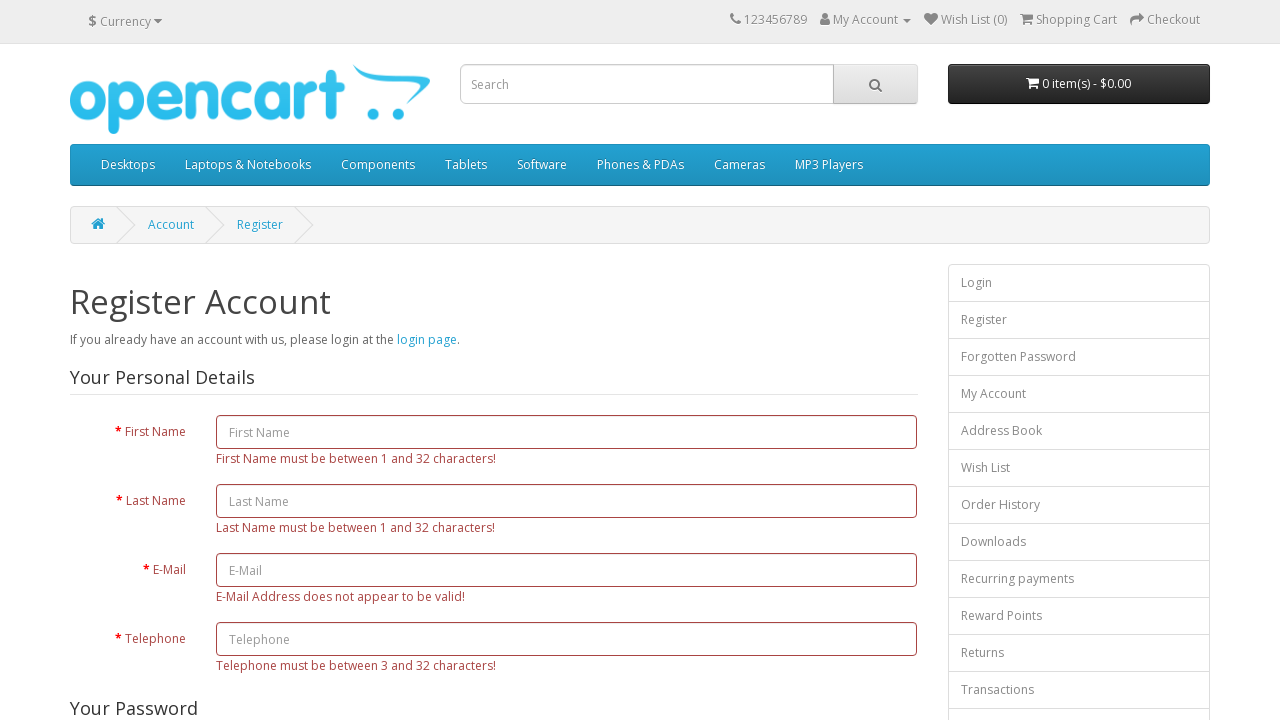